Tests various mouse interactions including single clicks, double clicks, and right clicks on different elements to trigger different actions

Starting URL: https://training-support.net/webelements/mouse-events

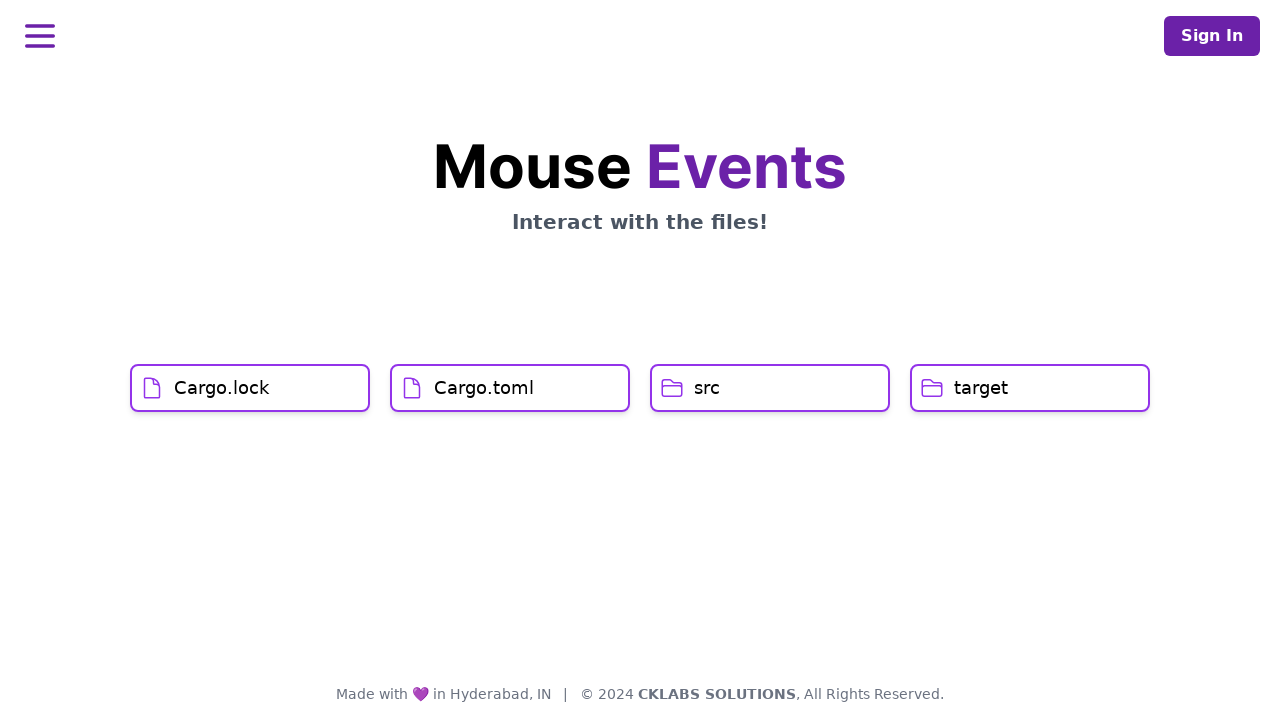

Clicked on Cargo.lock element with single click at (222, 388) on h1:text('Cargo.lock')
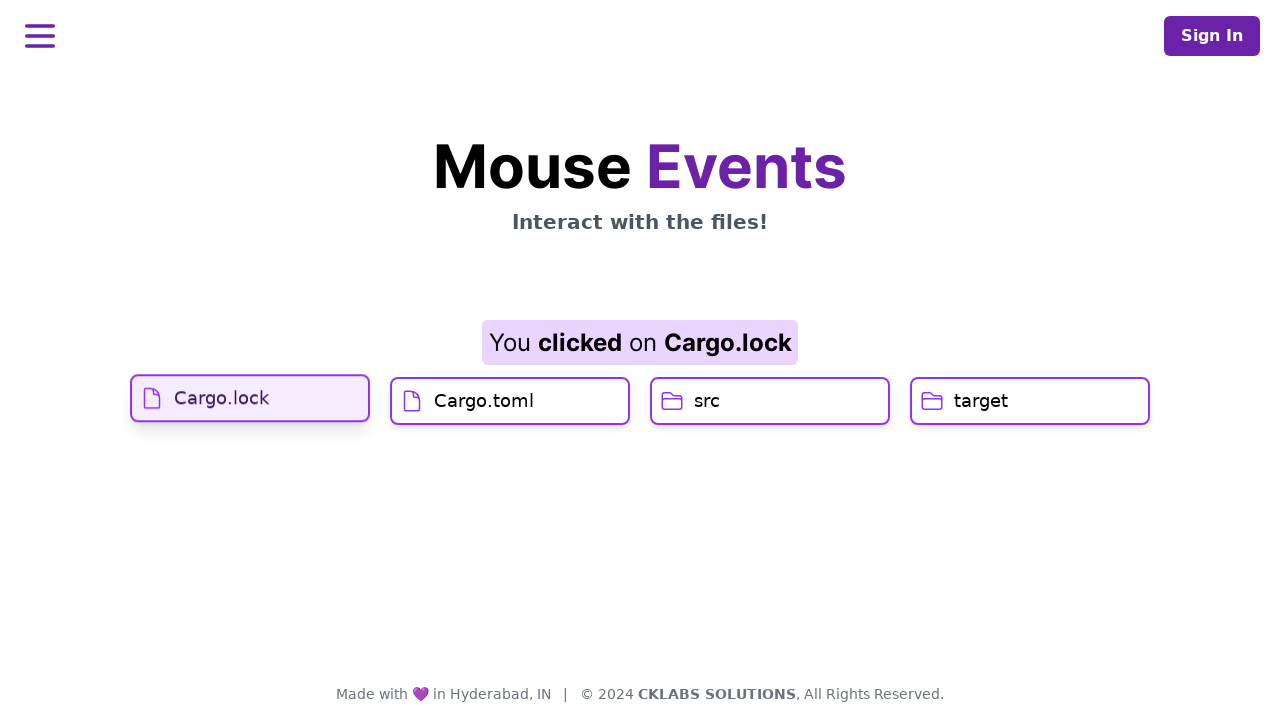

Clicked on Cargo.toml element with single click at (484, 420) on h1:text('Cargo.toml')
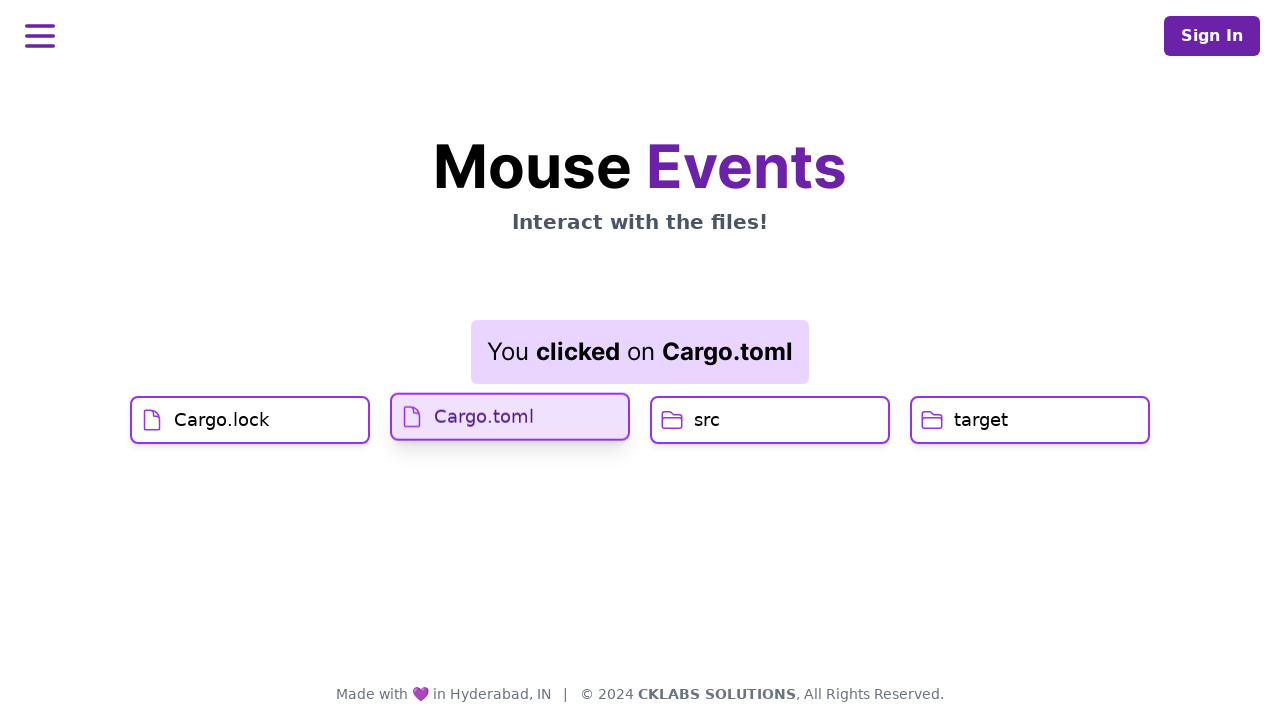

Waited for action result message to be displayed
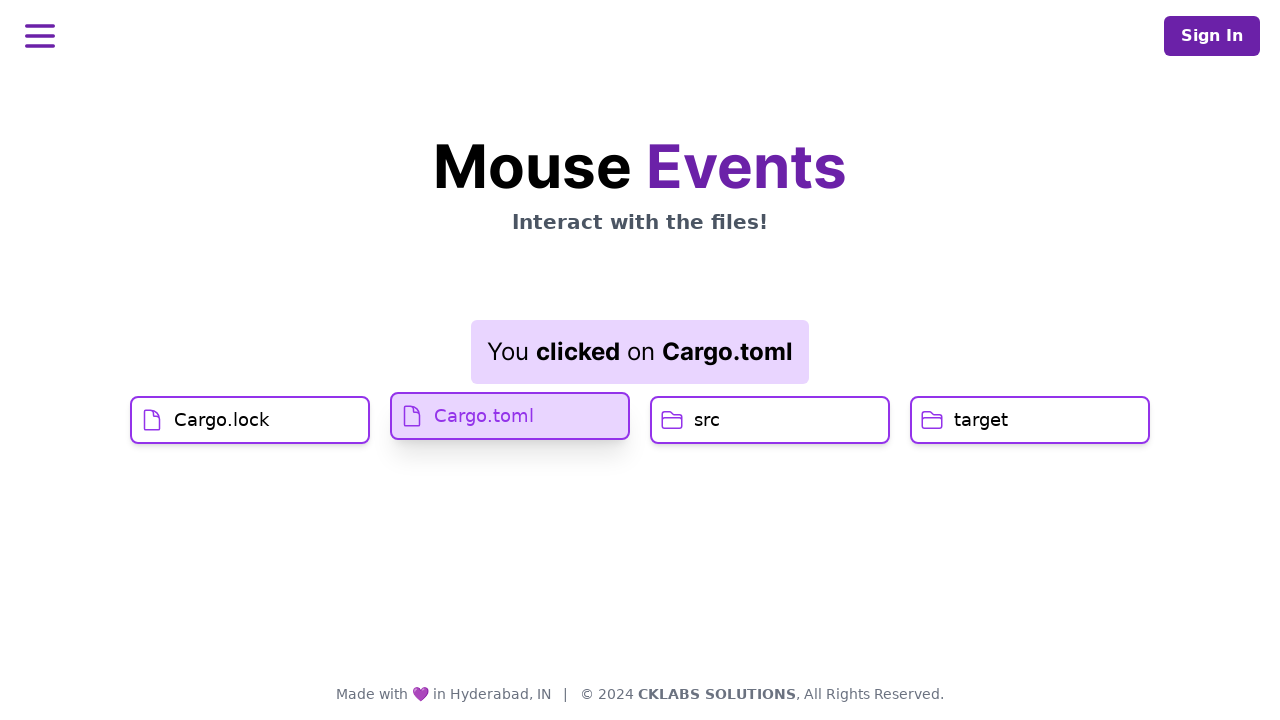

Double clicked on src element at (707, 420) on h1:text('src')
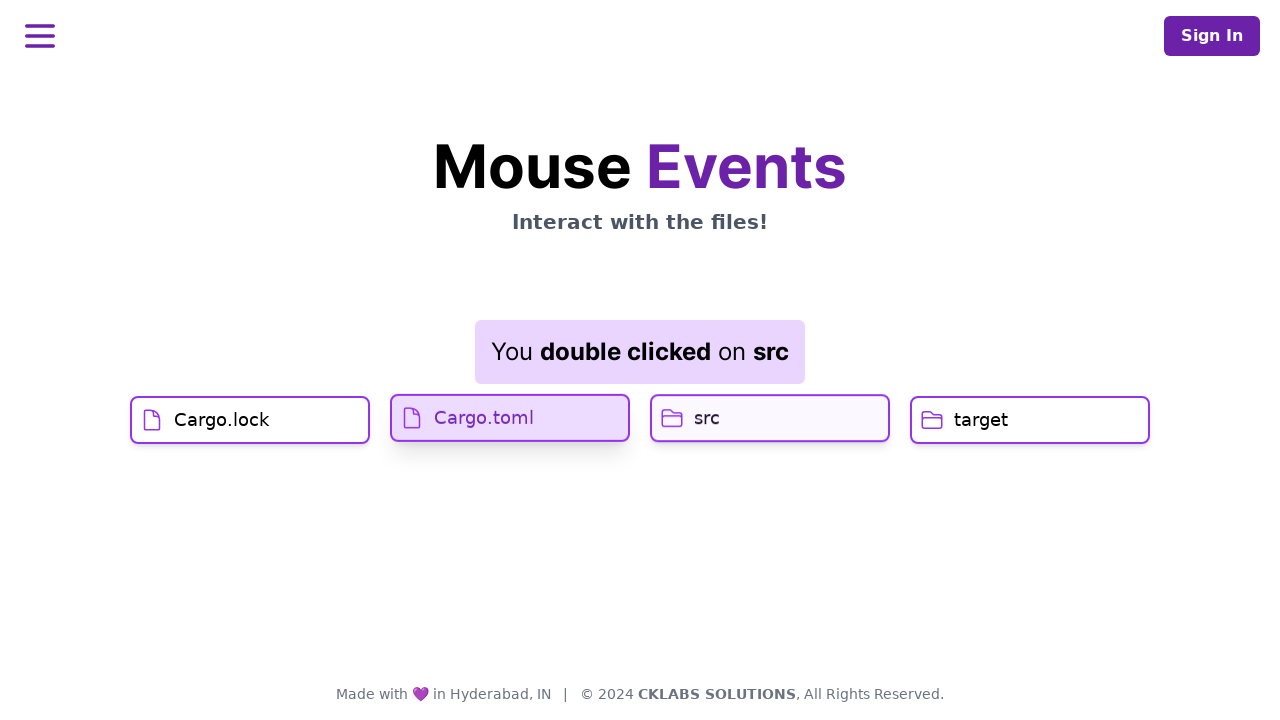

Right clicked on target element to open context menu at (981, 420) on h1:text('target')
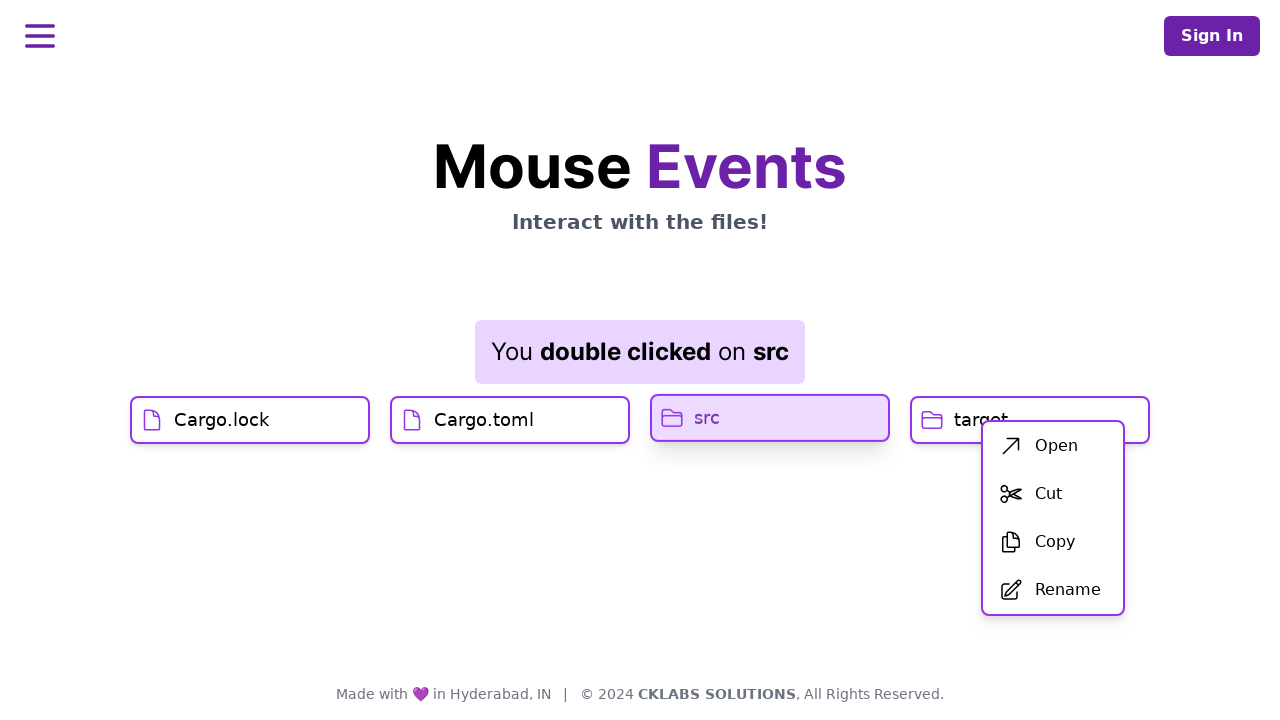

Clicked on the first menu option from context menu at (1053, 446) on xpath=//div[@id='menu']/div/ul/li[1]
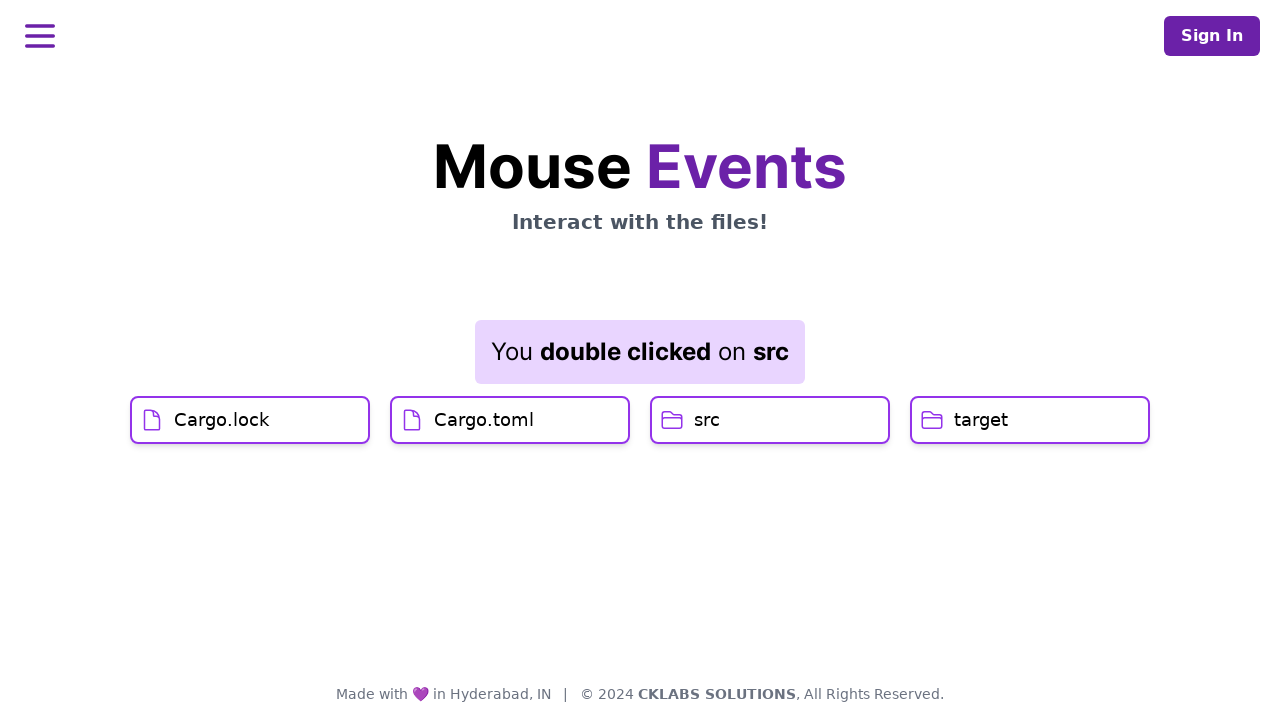

Waited for result to be updated after menu selection
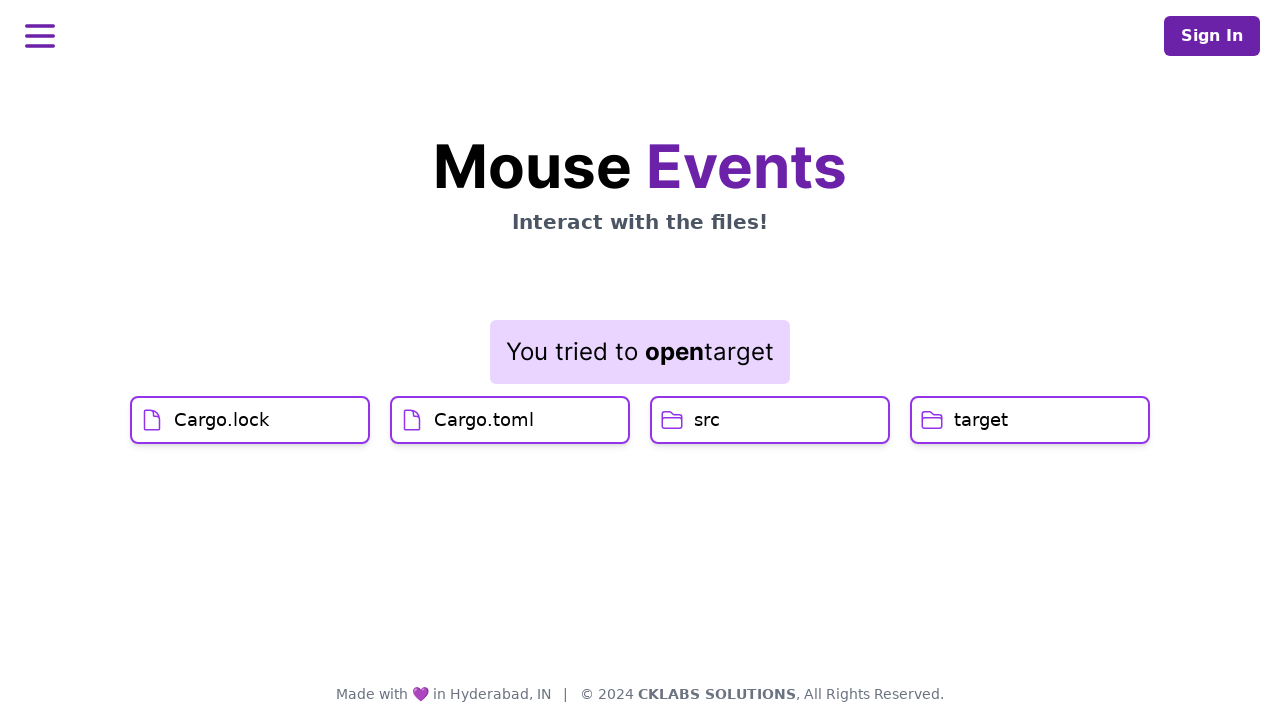

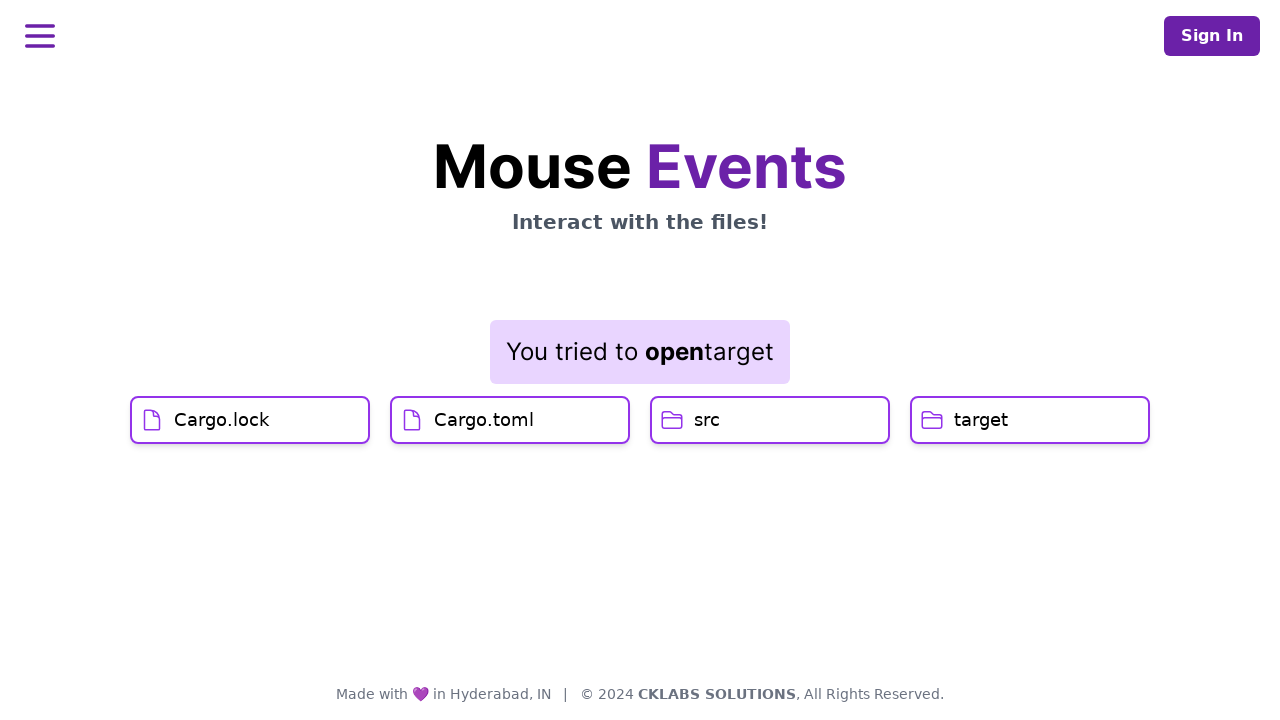